Verifies that the practice form page loads correctly with all expected form elements including first name, last name, email, date of birth, current address fields and submit button.

Starting URL: https://demoqa.com/automation-practice-form

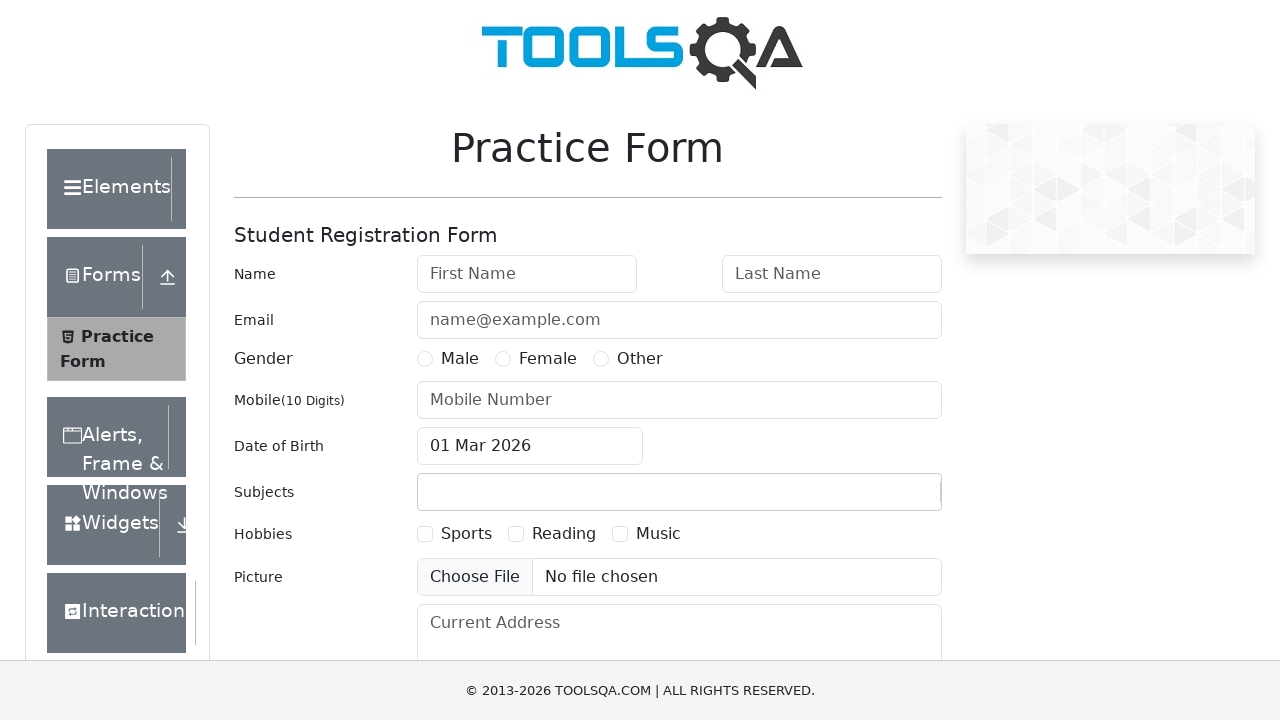

First Name text box loaded
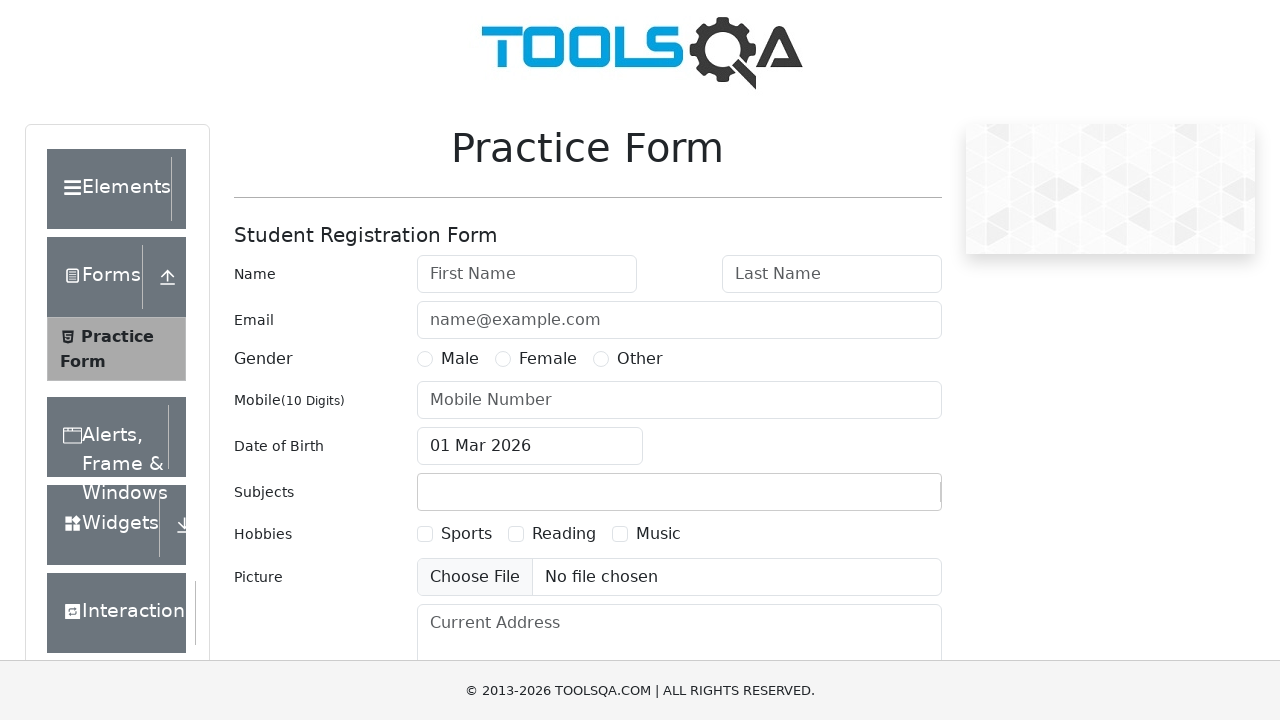

Last Name text box loaded
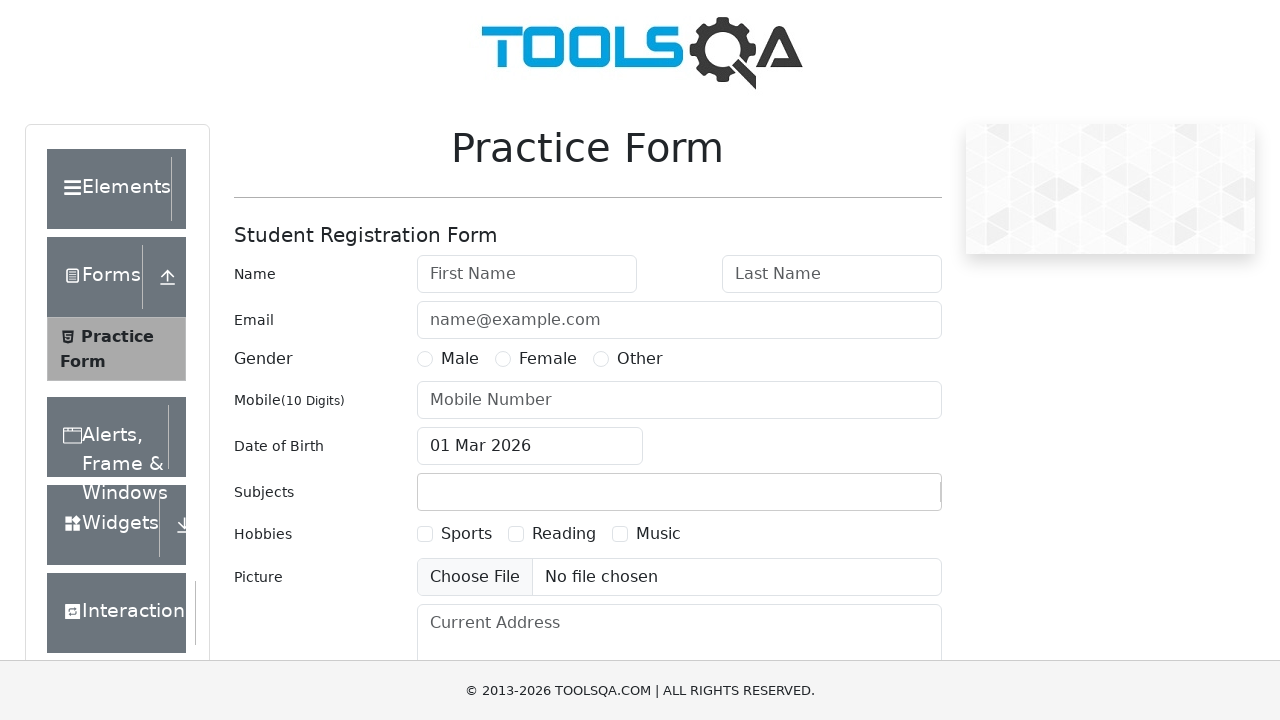

Email text box loaded
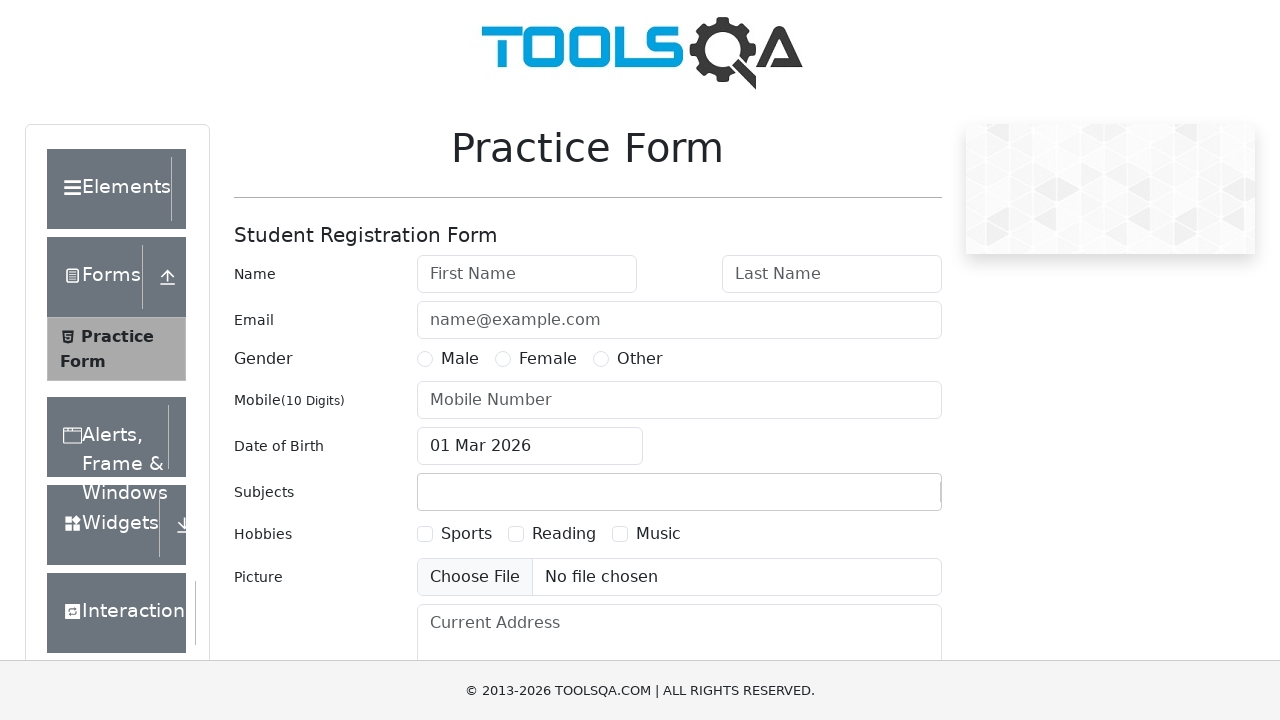

Date of Birth input field loaded
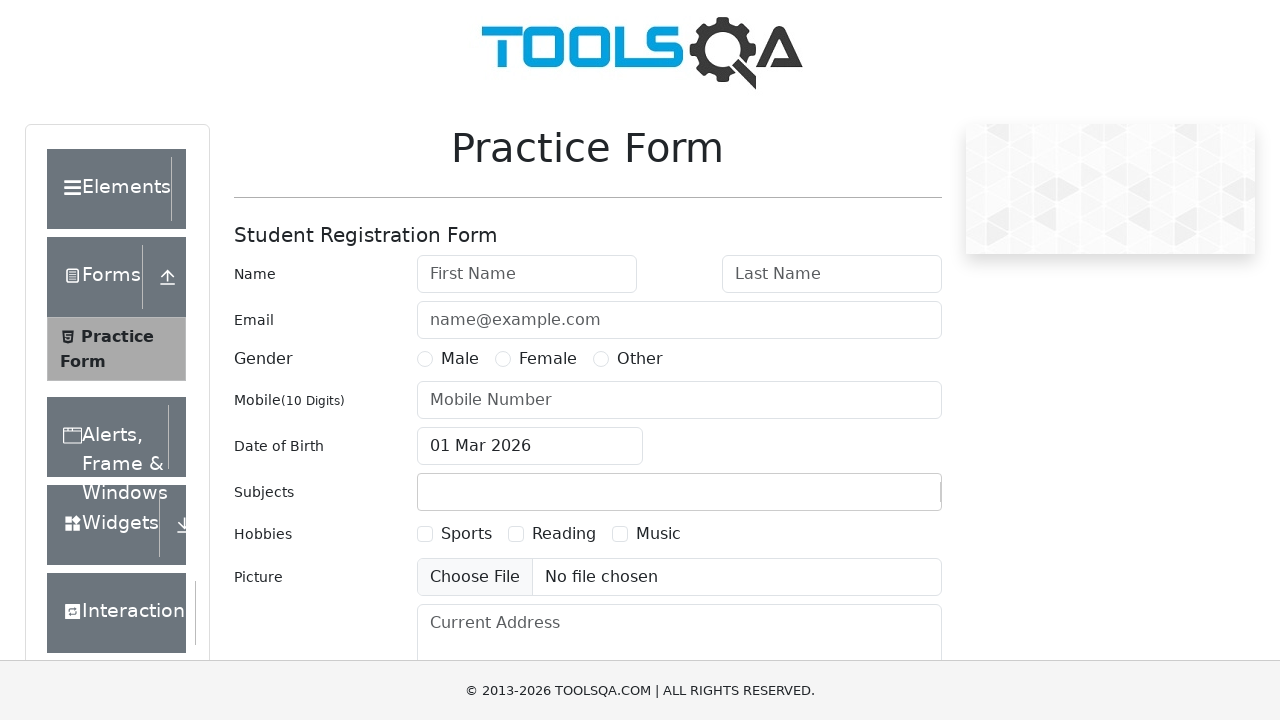

Current Address text box loaded
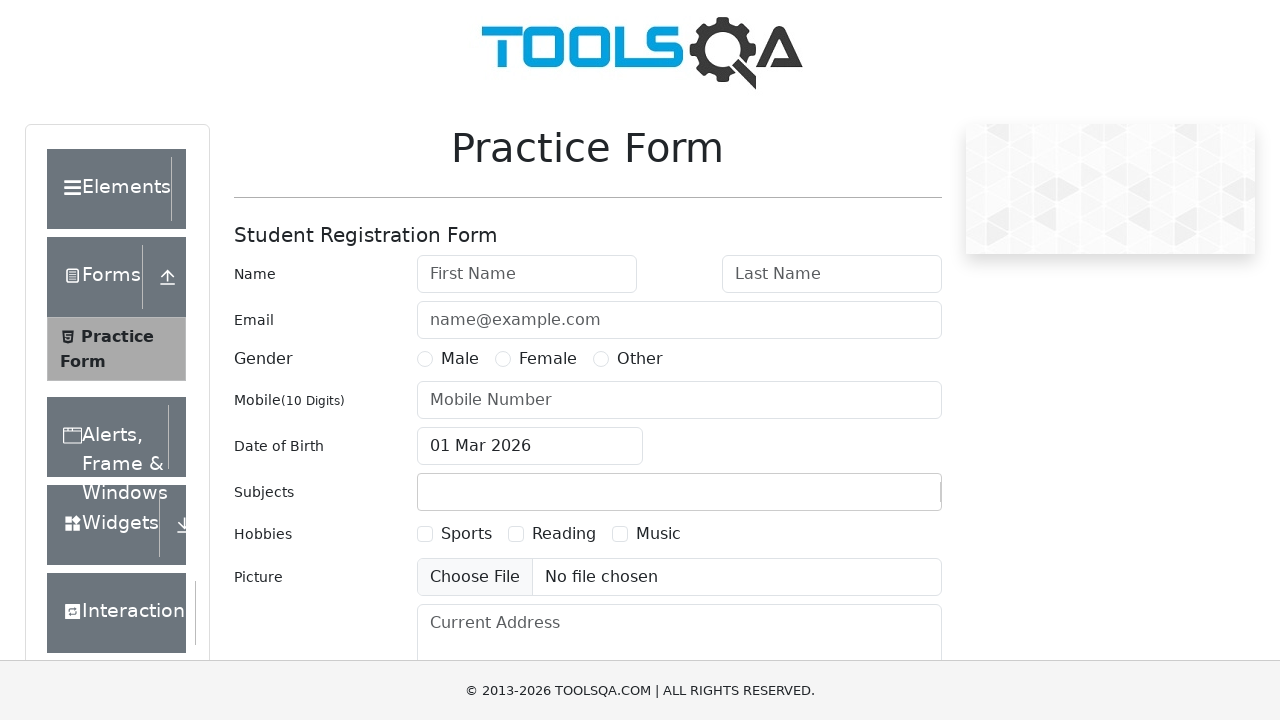

Submit button loaded
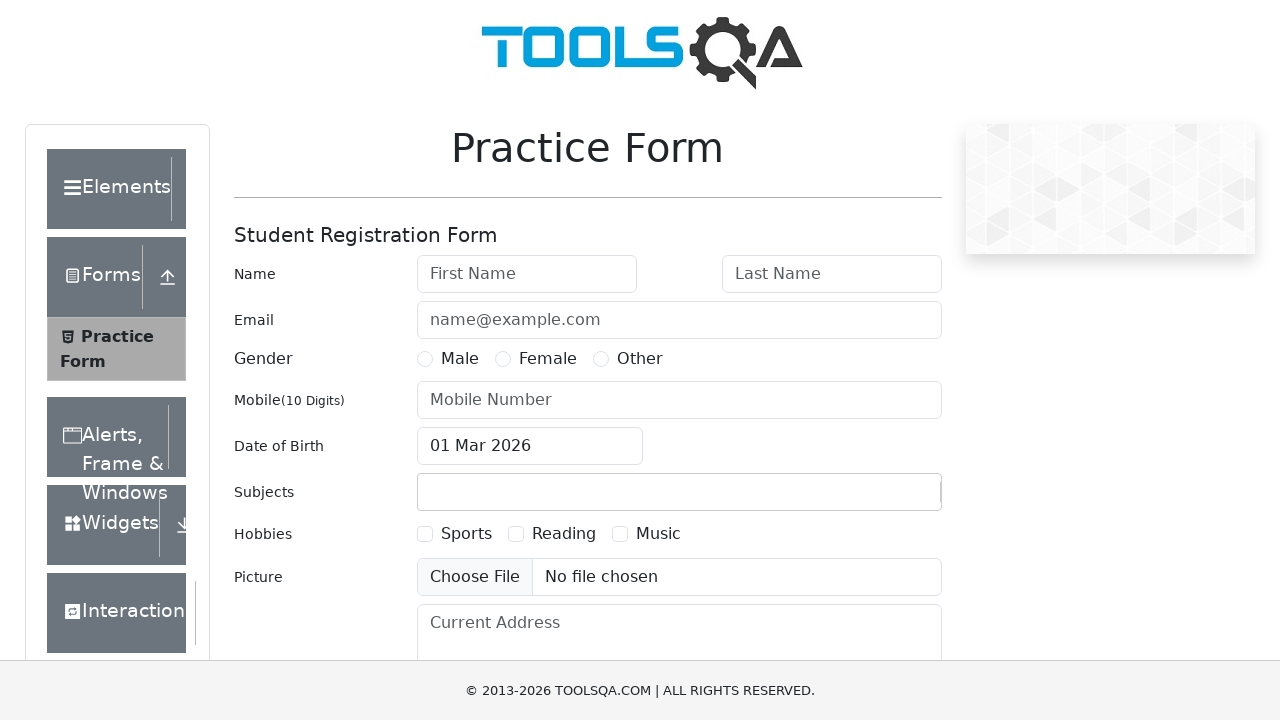

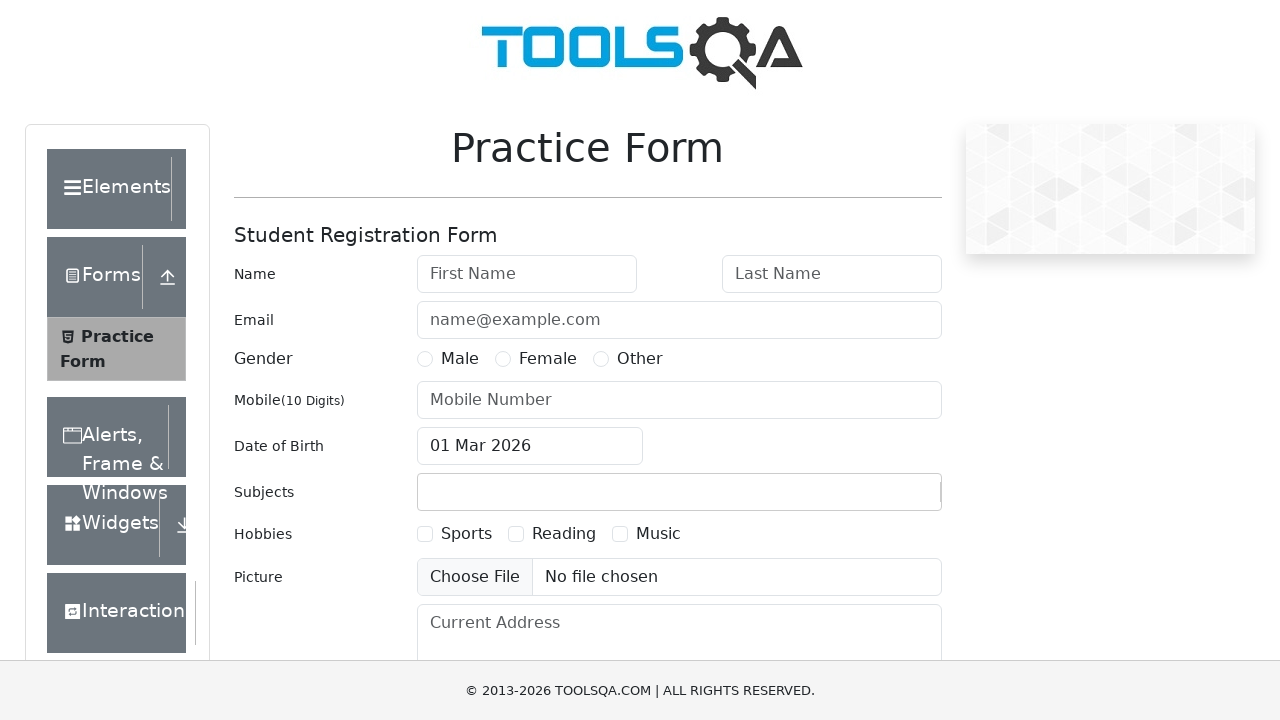